Navigates to a football statistics website and loads the detailed overs page

Starting URL: https://www.adamchoi.co.uk/overs/detailed

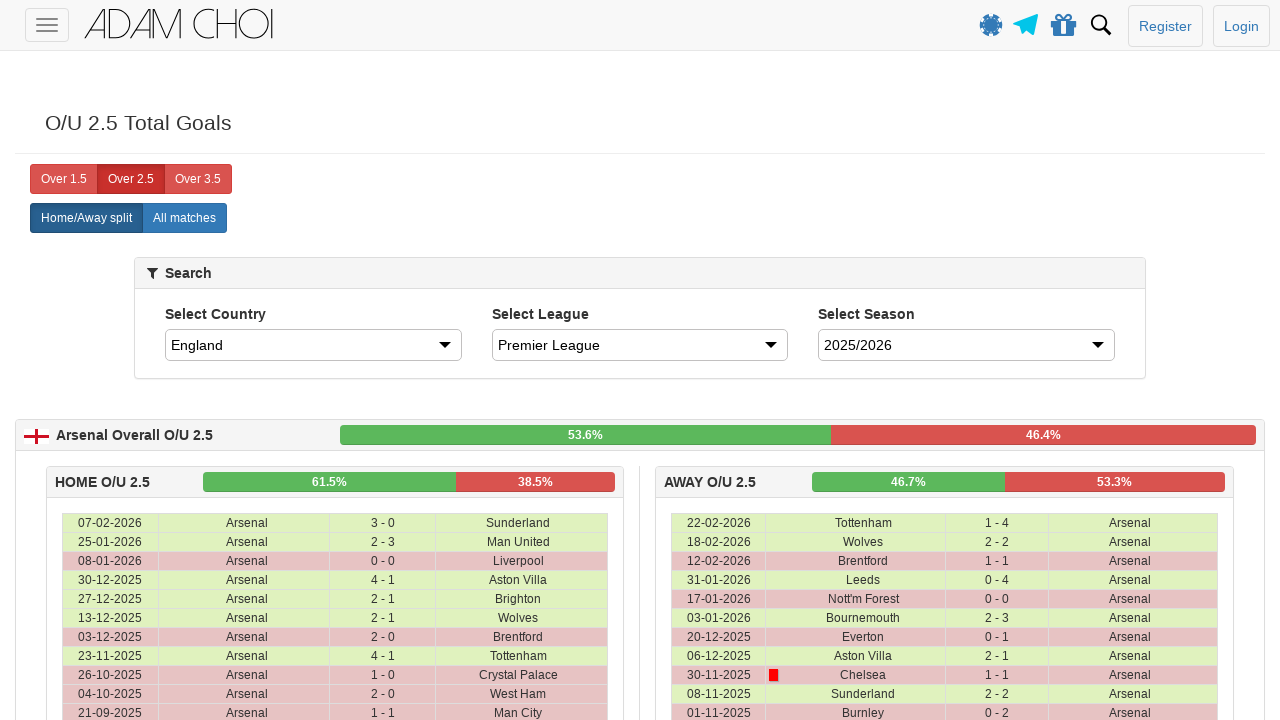

Page loaded to domcontentloaded state at https://www.adamchoi.co.uk/overs/detailed
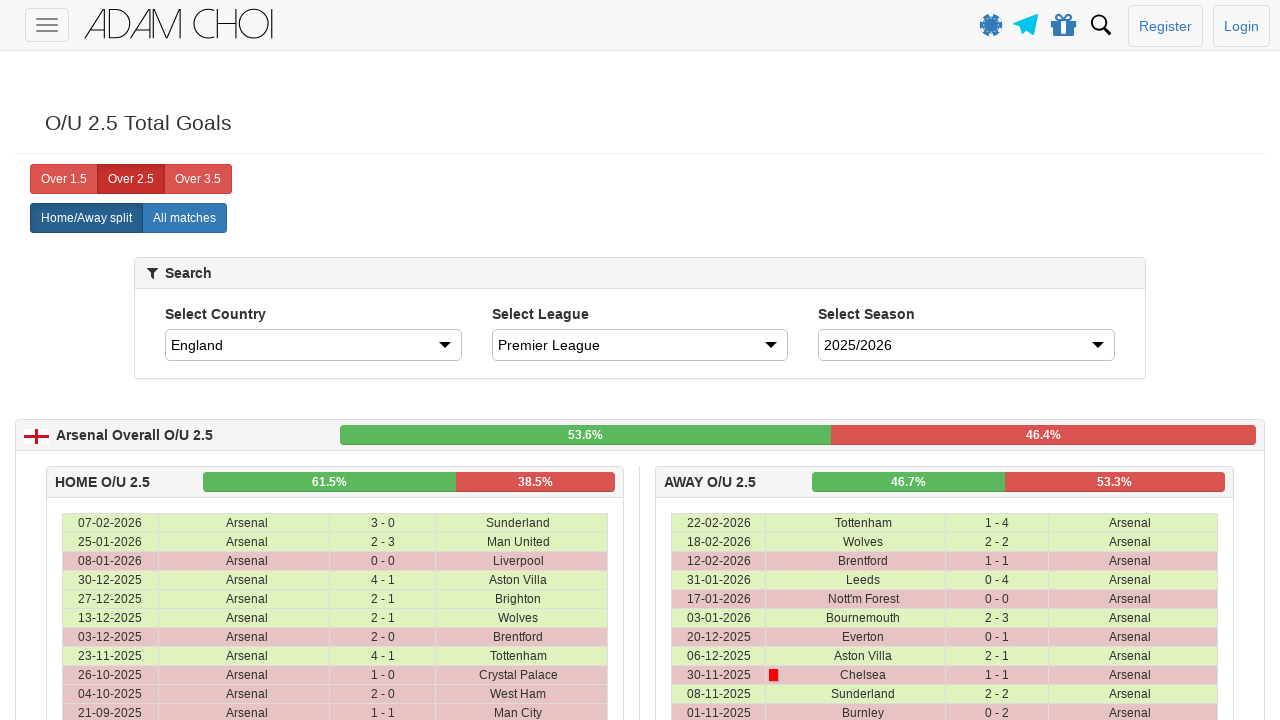

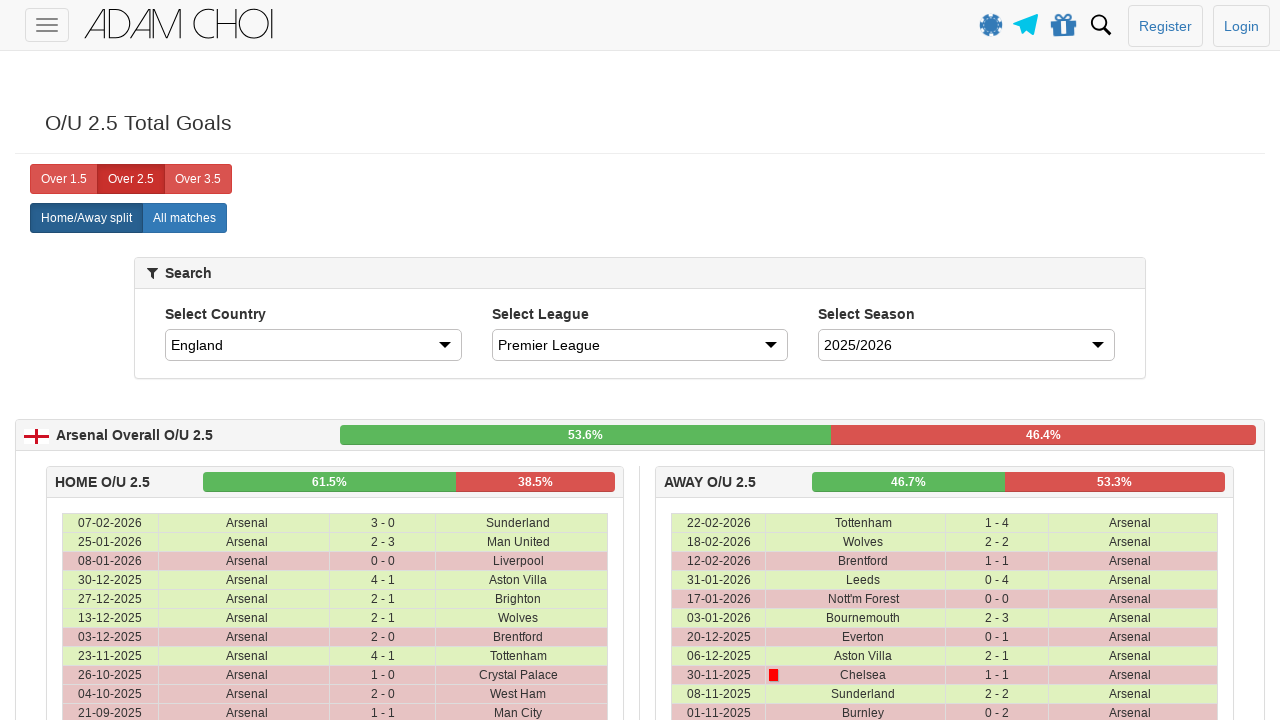